Tests e-commerce cart functionality by adding a product with quantity 2 to cart, verifying the addition, then removing it and verifying the cart is empty

Starting URL: https://cms.demo.katalon.com/

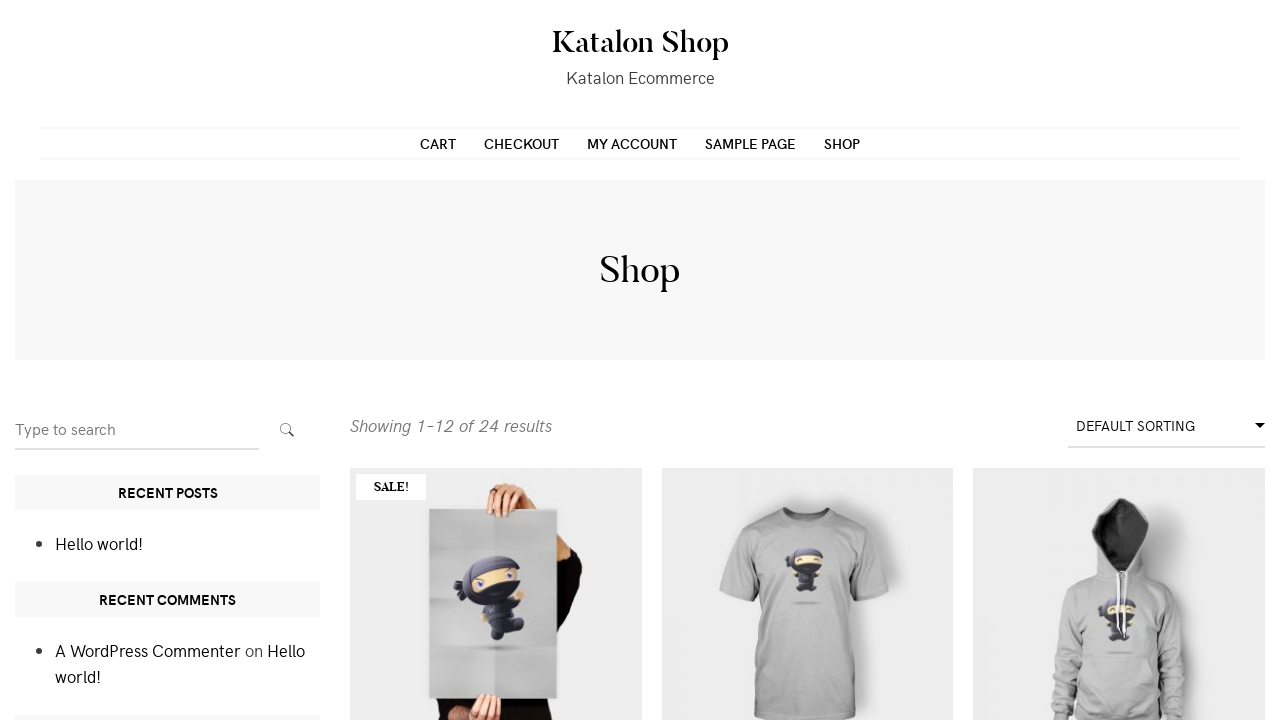

Clicked Shop button to navigate to shop page at (640, 42) on text=Shop
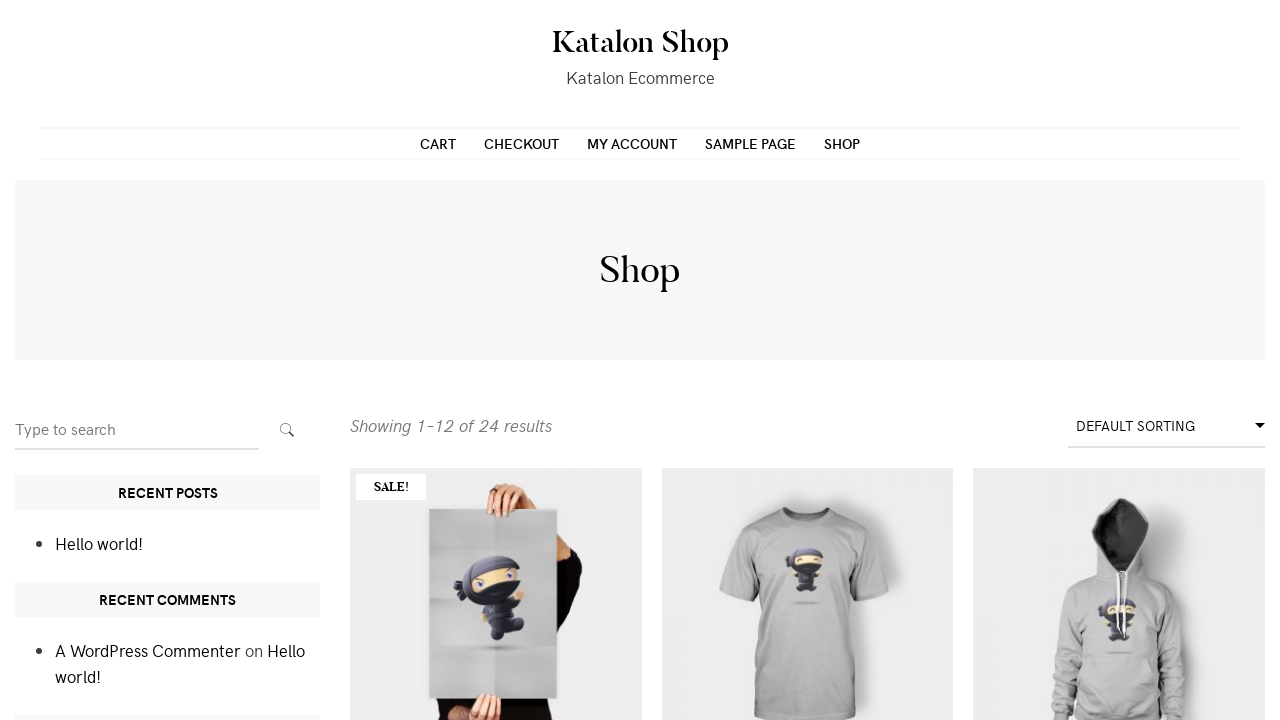

Clicked on the first product in the list at (496, 538) on .products .product >> nth=0
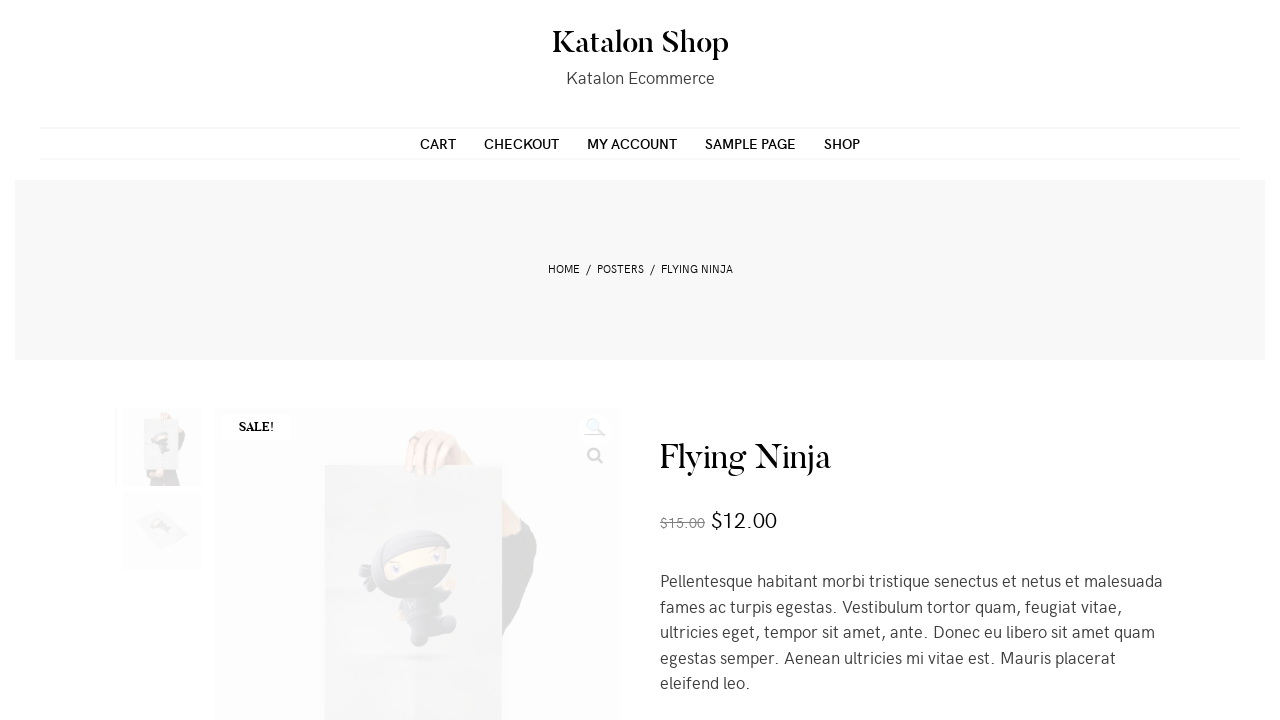

Updated product quantity to 2 on input.input-text.qty
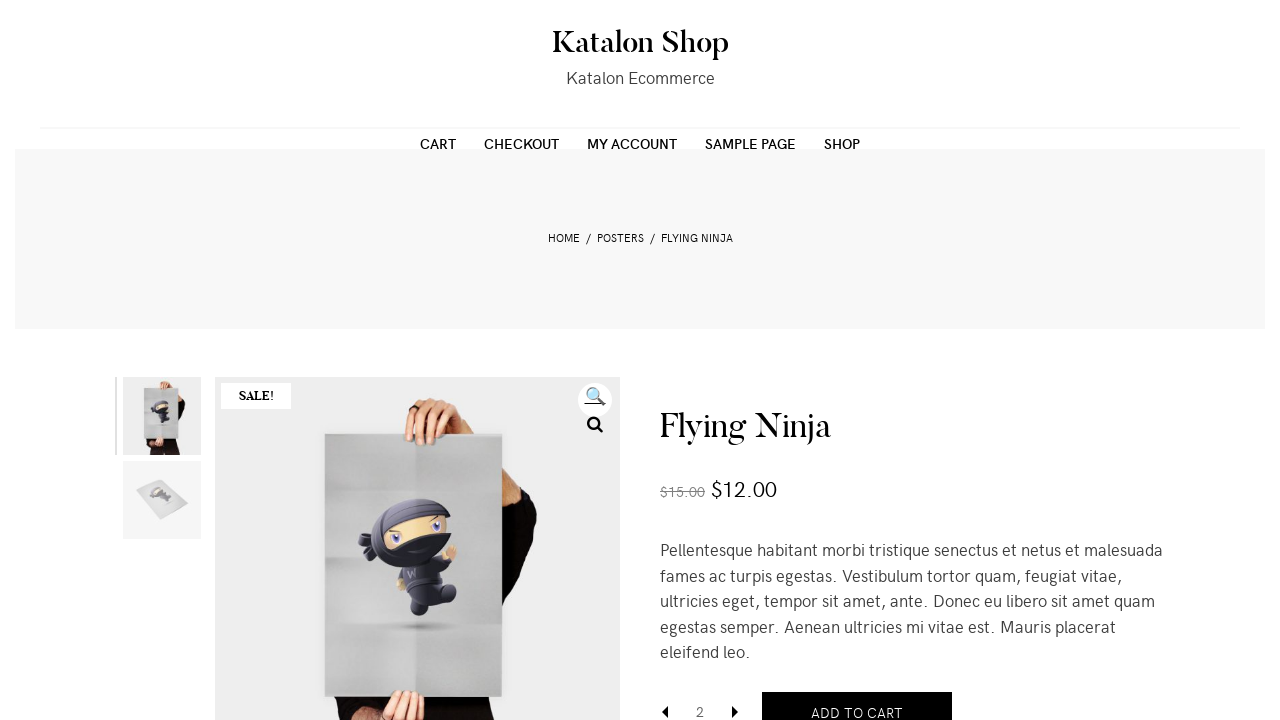

Clicked Add to Cart button at (857, 699) on button[name='add-to-cart']
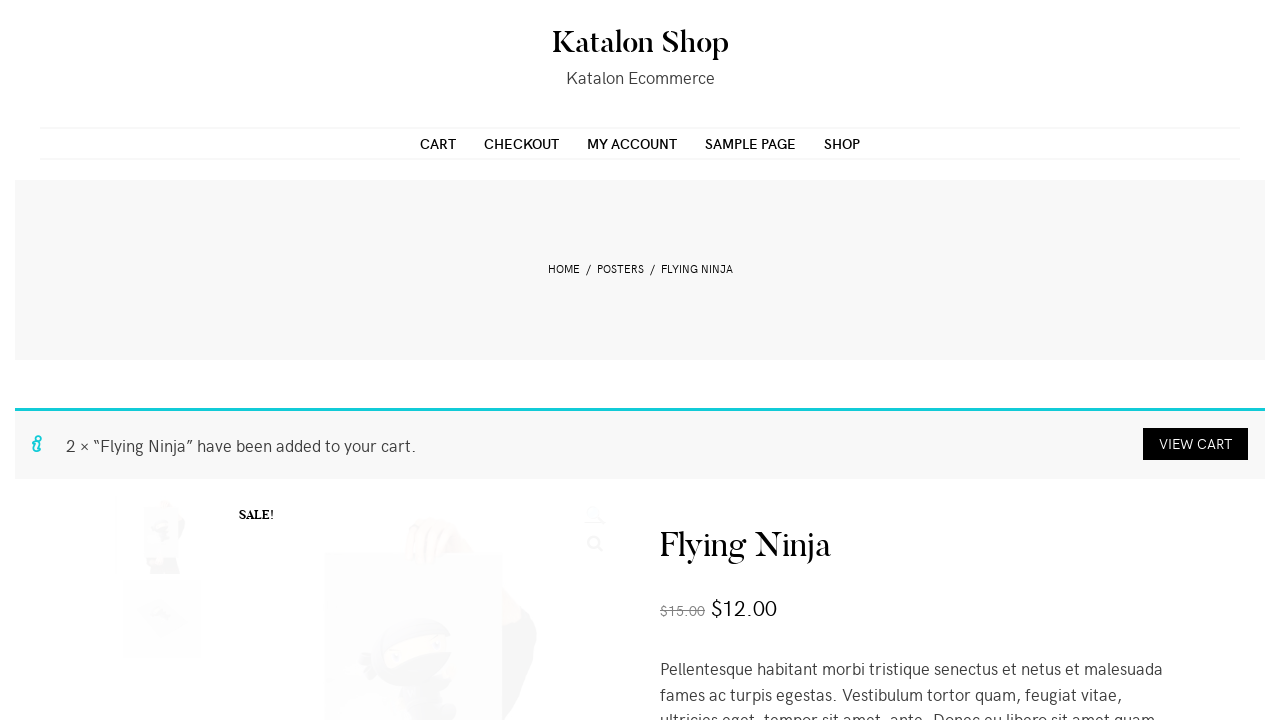

Success message appeared confirming product was added to cart
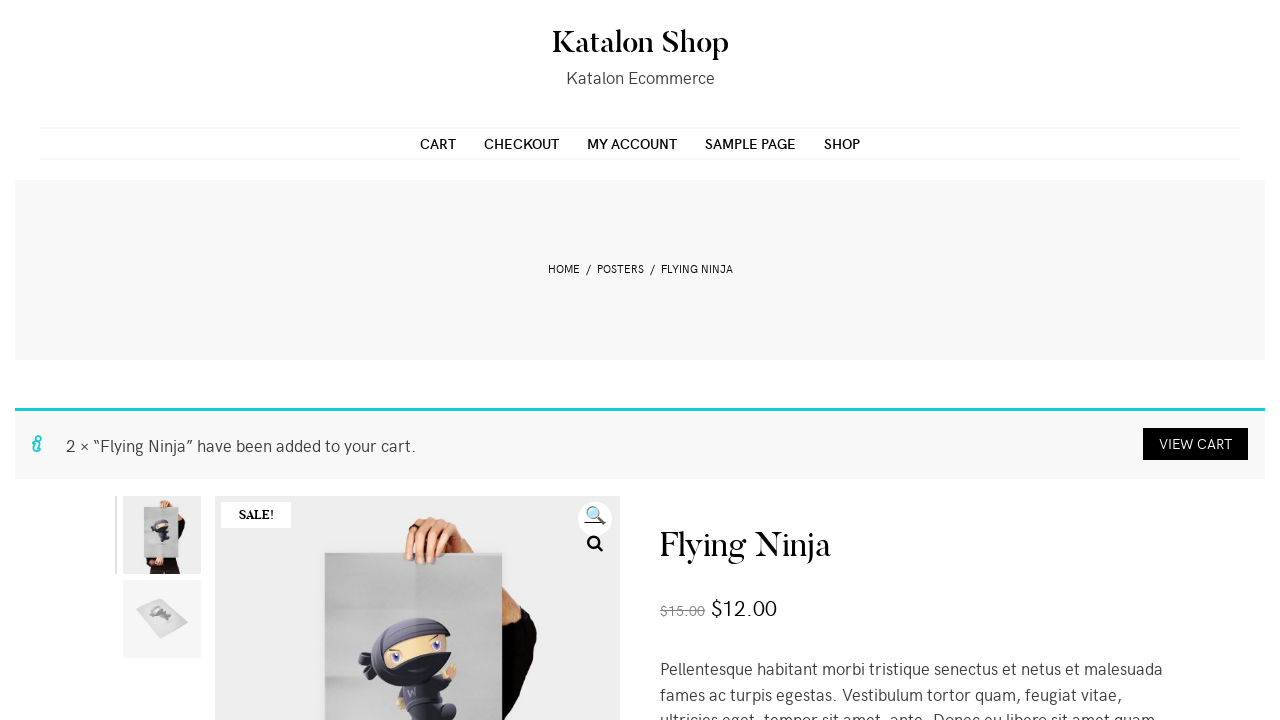

Clicked View Cart button to navigate to cart page at (1196, 444) on a.button.wc-forward
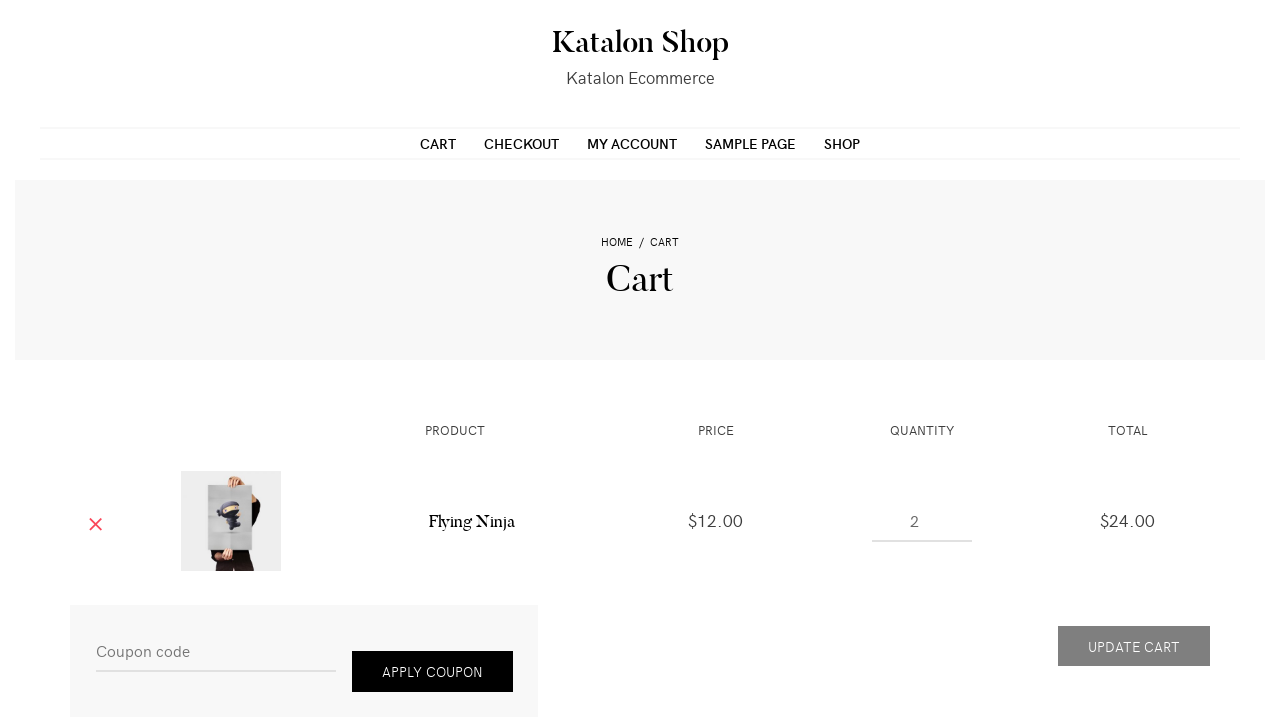

Clicked remove button to delete product from cart at (96, 521) on a.remove
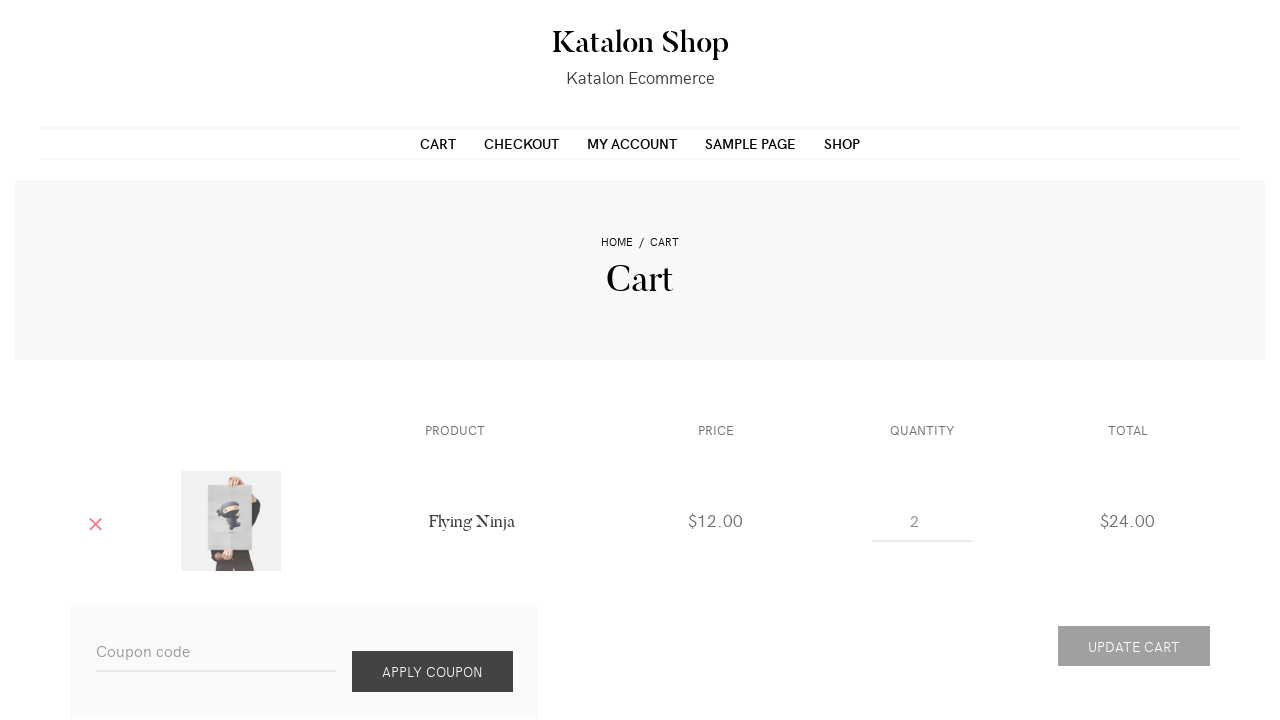

Verified cart is empty with empty cart message displayed
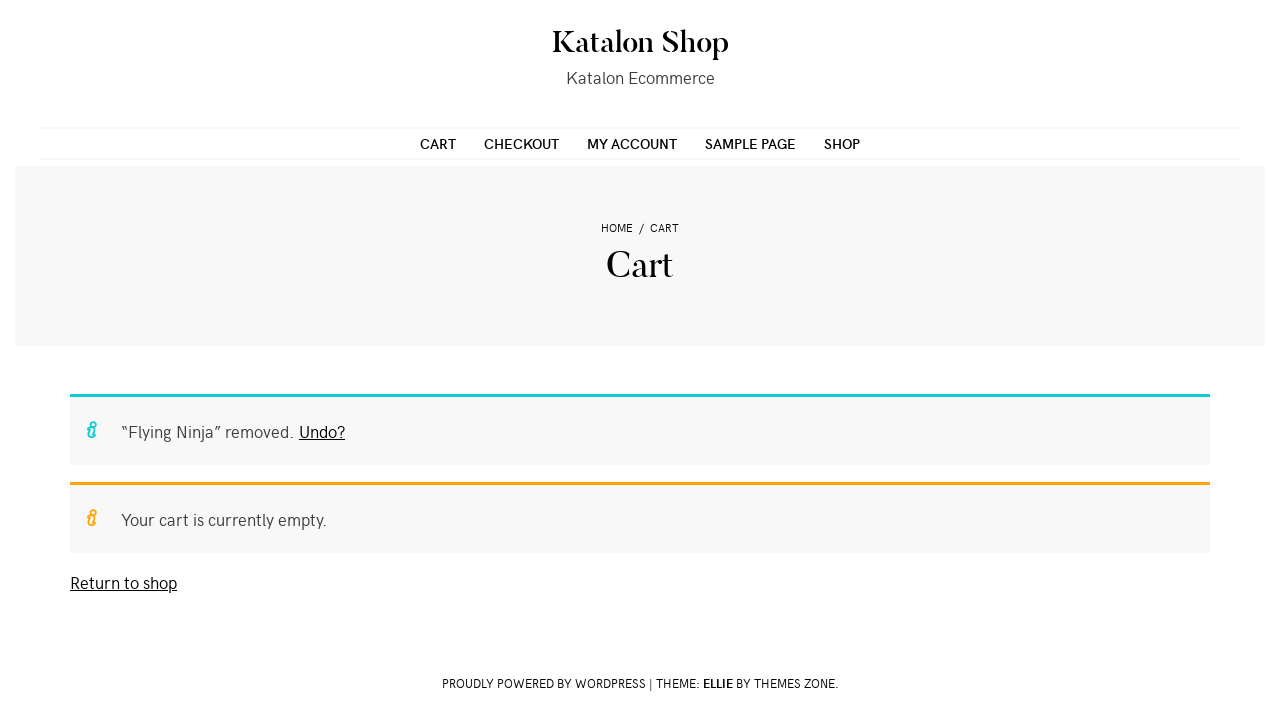

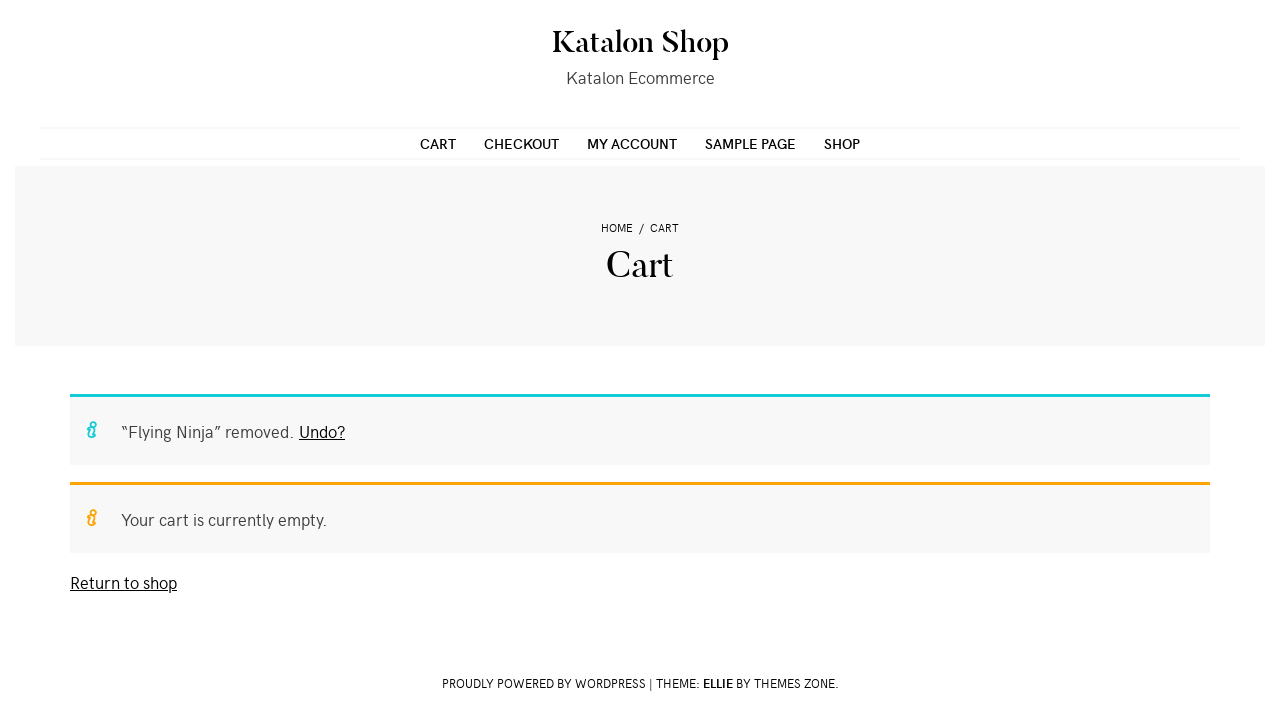